Tests right-click context menu functionality by performing a context click (right-click) on a button element to trigger a context menu

Starting URL: https://swisnl.github.io/jQuery-contextMenu/demo.html

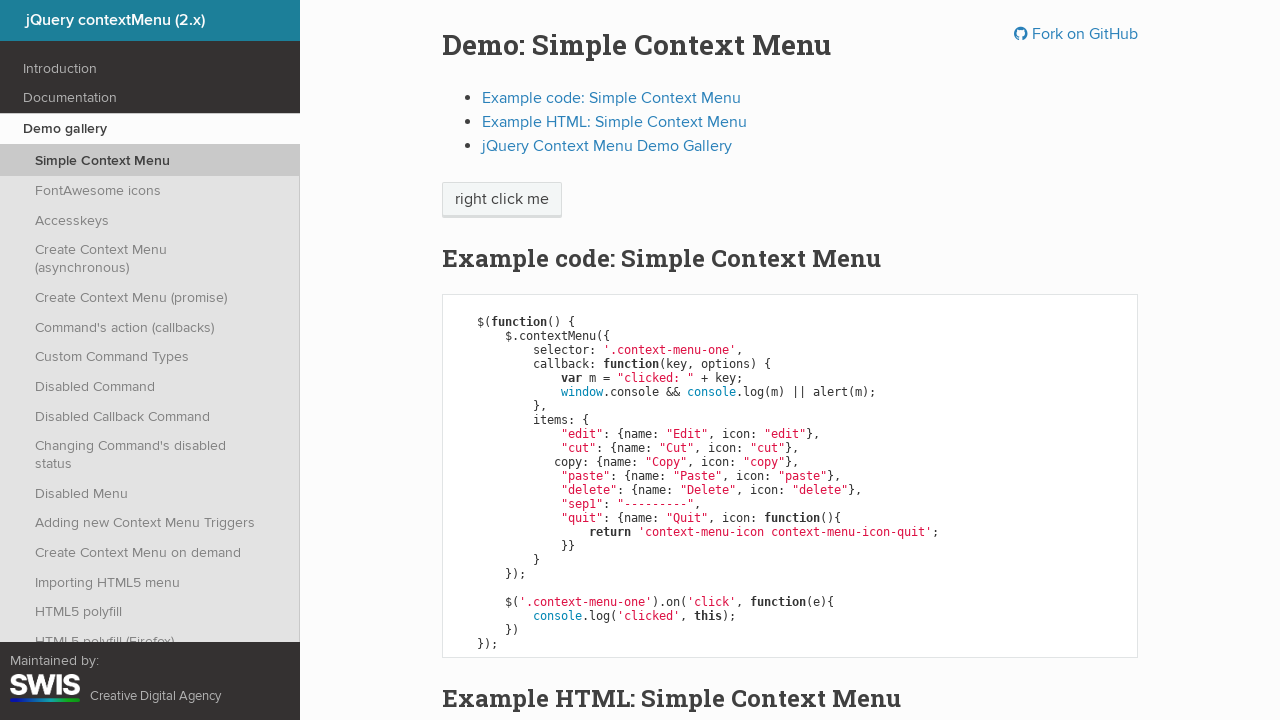

Context menu button is now visible
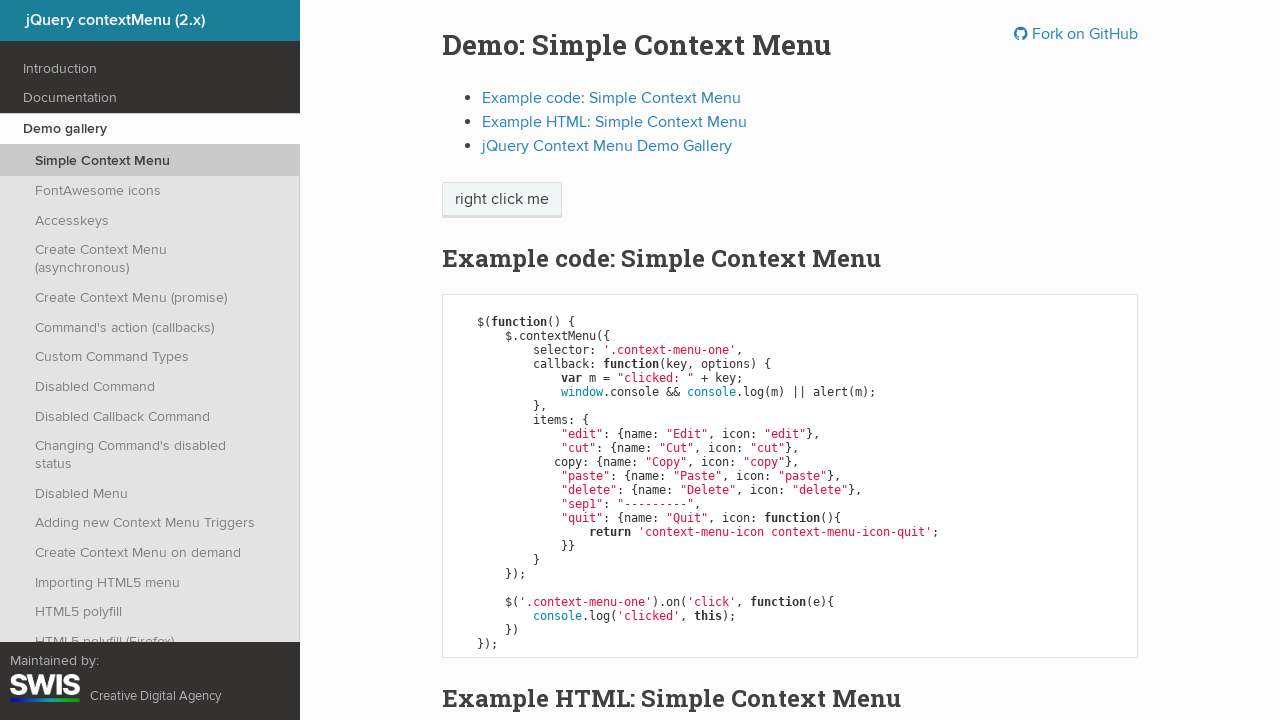

Right-clicked on context menu button to trigger context menu at (502, 200) on xpath=//span[@class='context-menu-one btn btn-neutral']
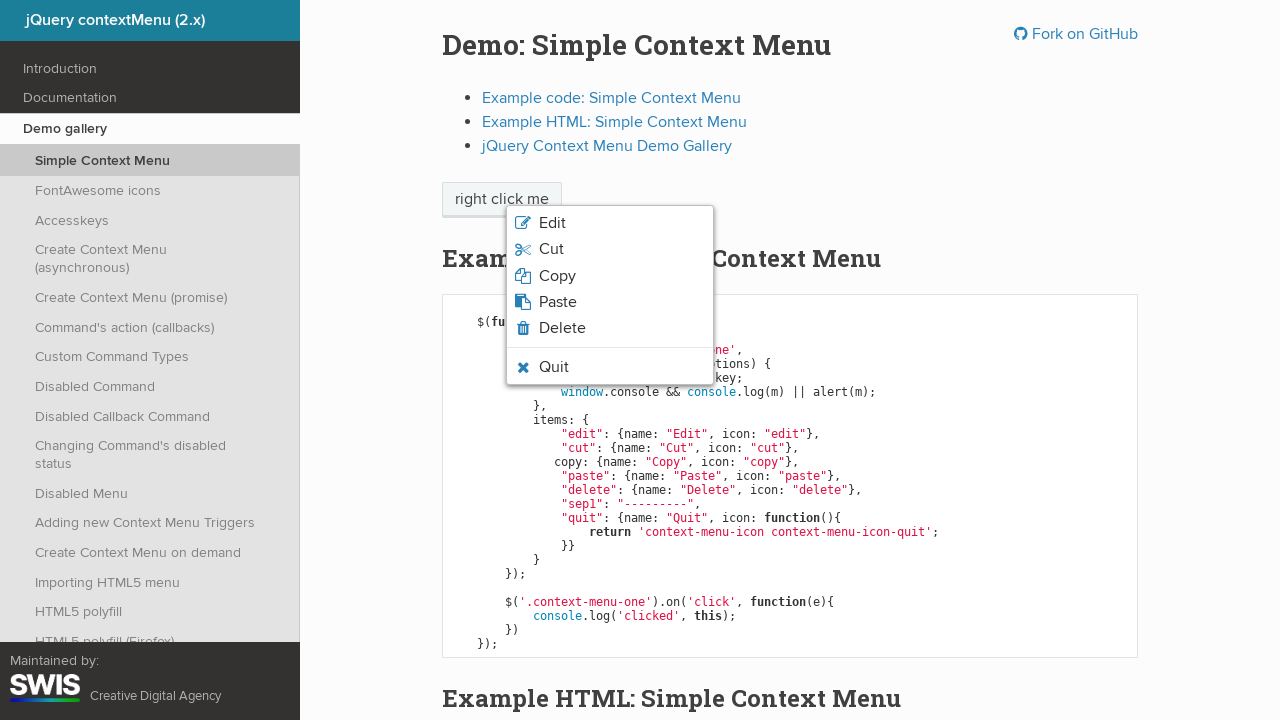

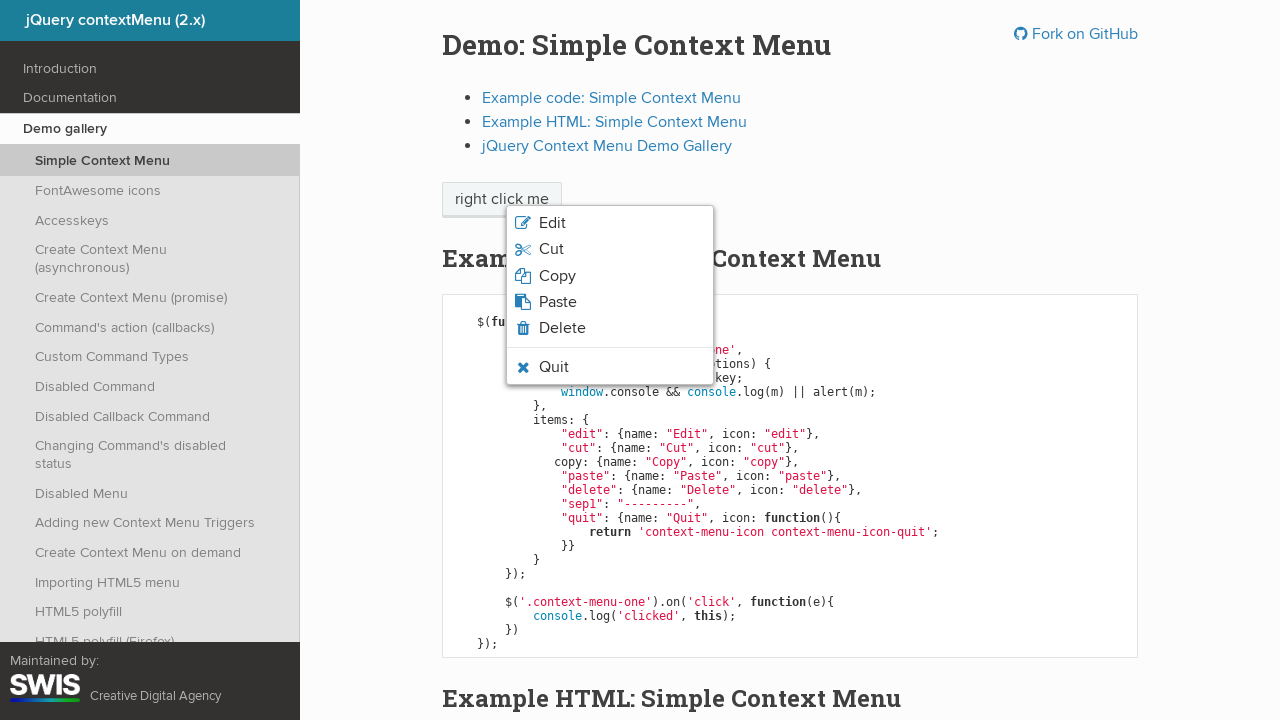